Tests form filling functionality by entering personal information (first name, last name, city, country) into various form fields using different selector strategies and submitting the form.

Starting URL: http://suninjuly.github.io/simple_form_find_task.html

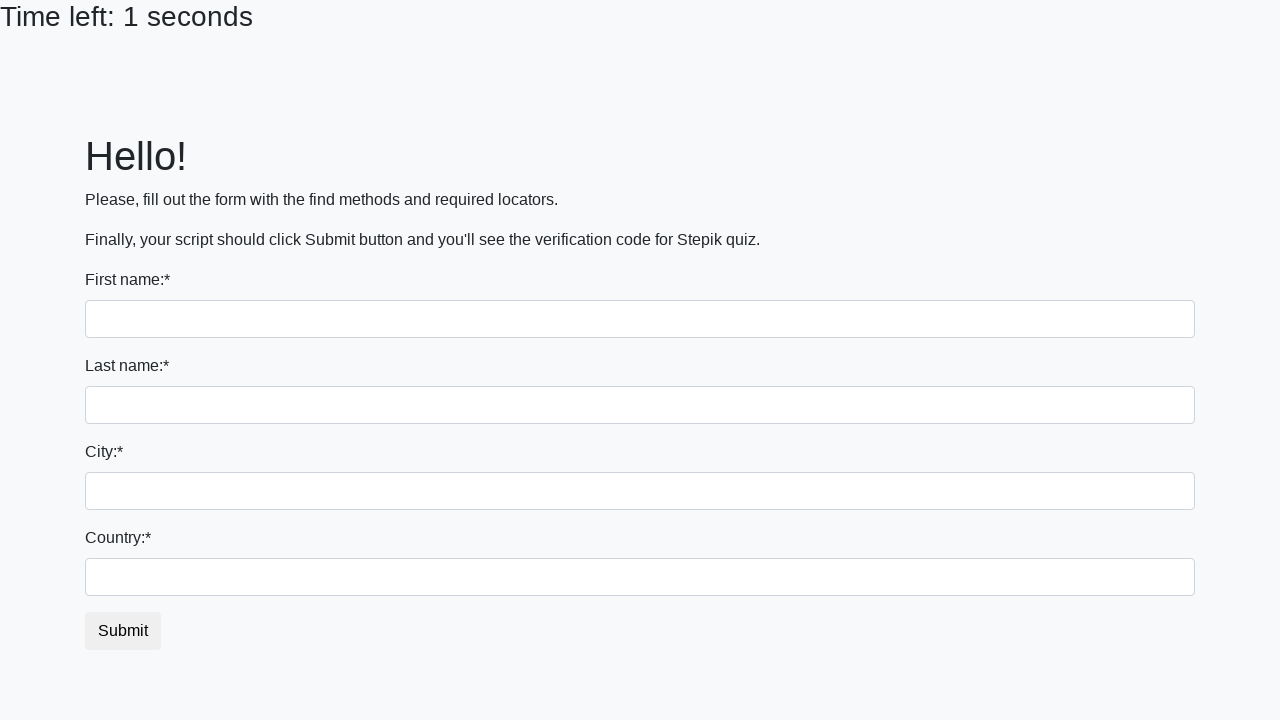

Filled first name field with 'Ivan' using tag selector on input
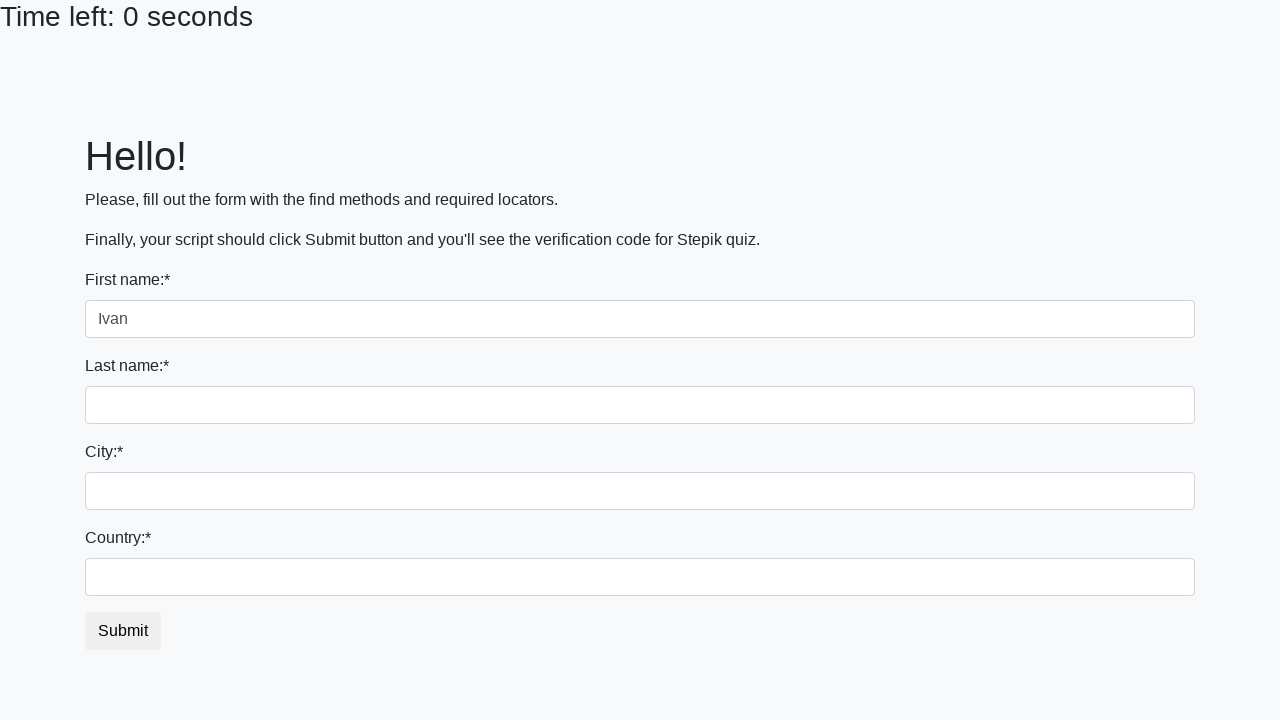

Filled last name field with 'Petrov' using name attribute selector on input[name='last_name']
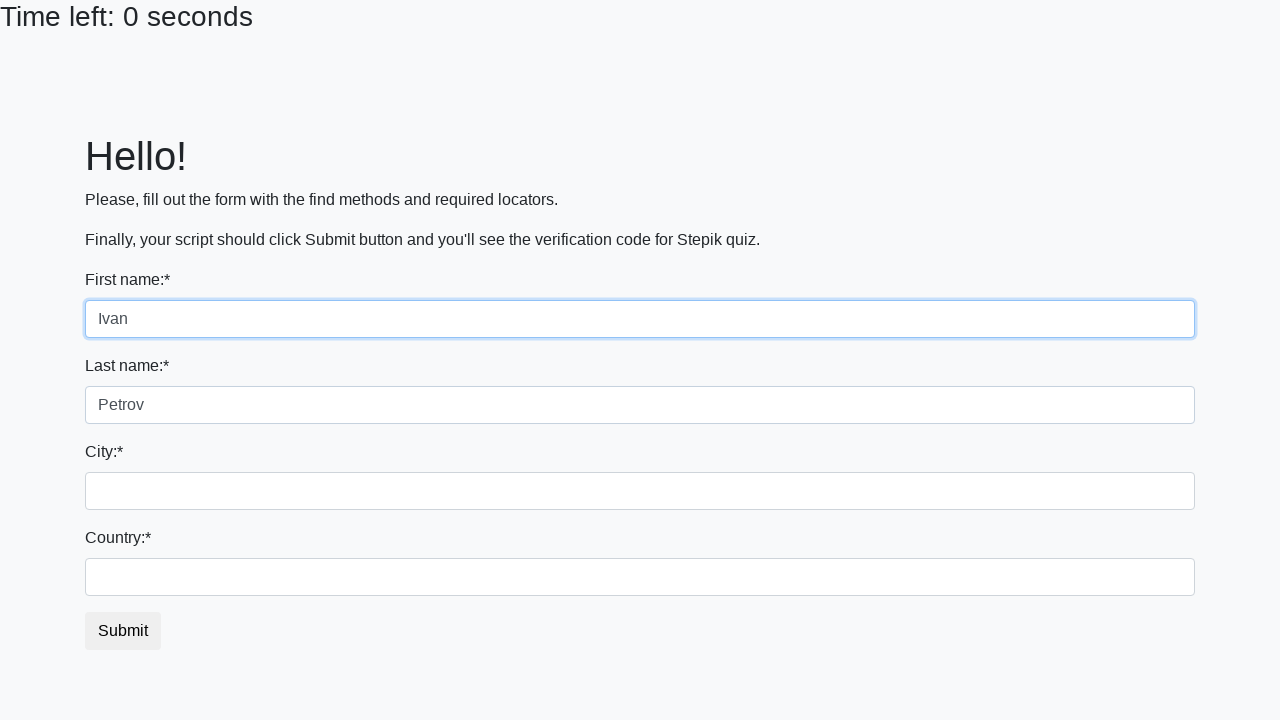

Filled city field with 'Smolensk' using name attribute selector on input[name='firstname']
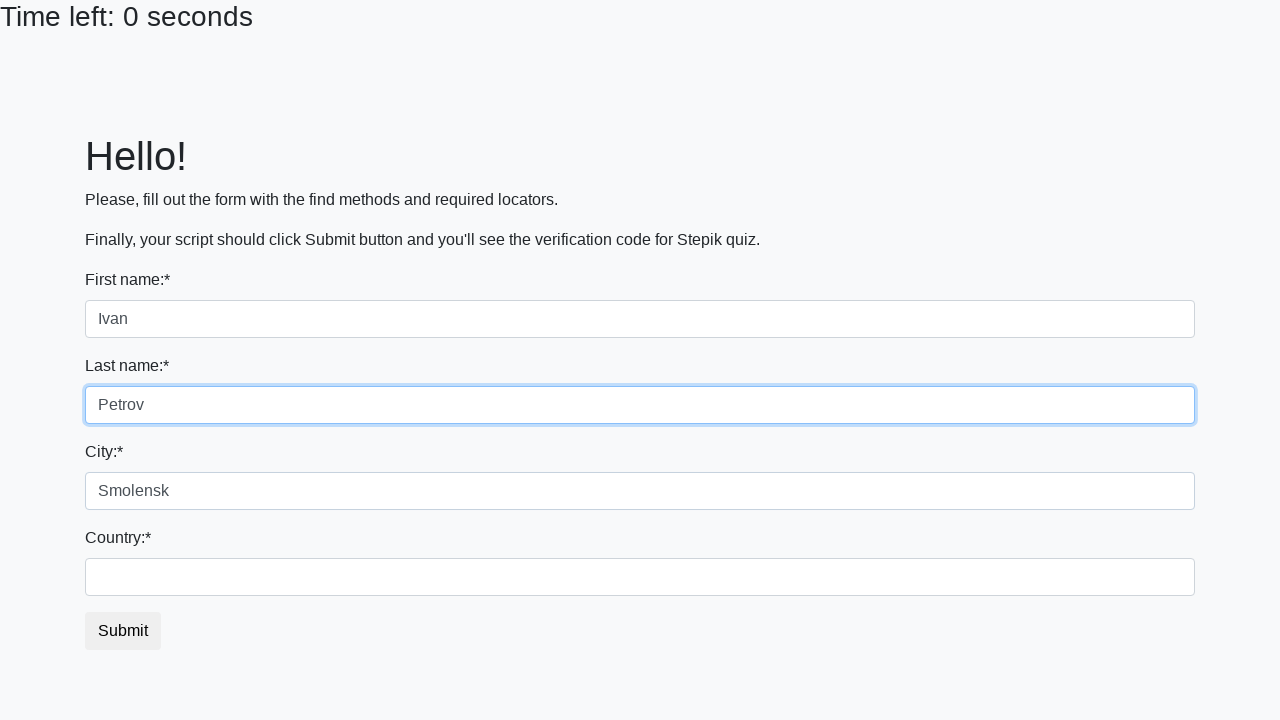

Filled country field with 'Russia' using id selector on #country
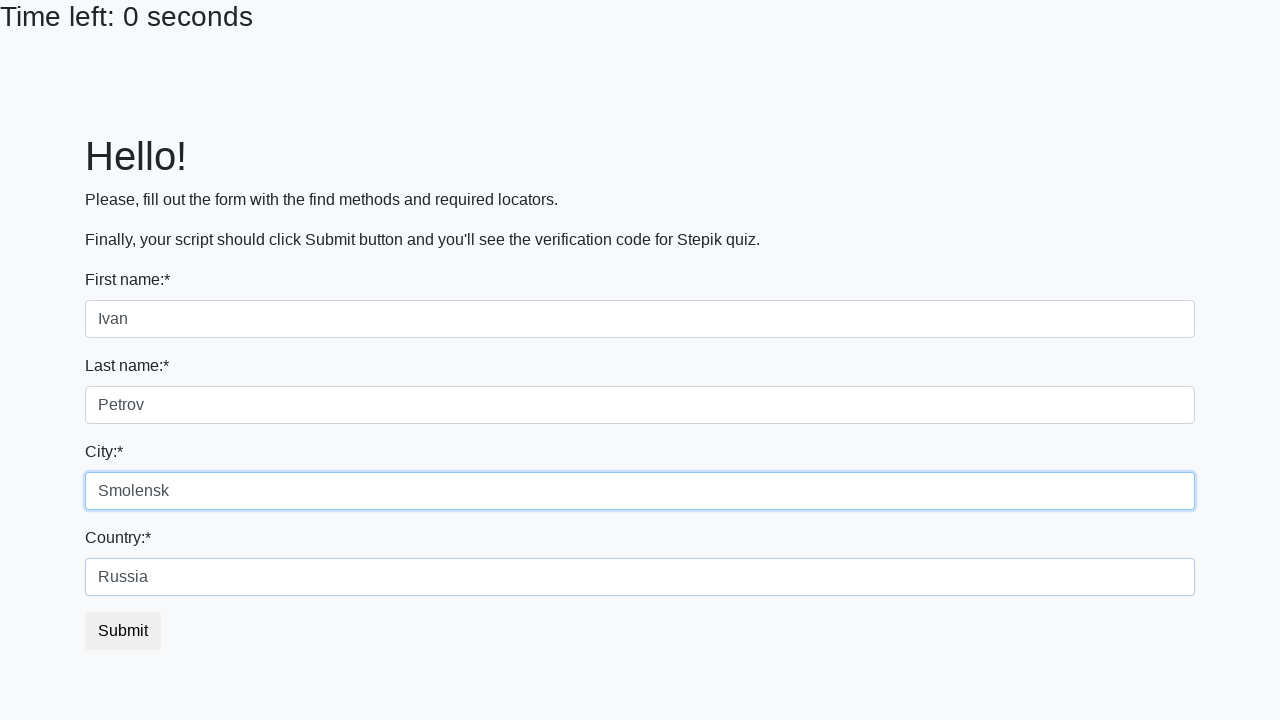

Clicked submit button to submit form at (123, 631) on button.btn
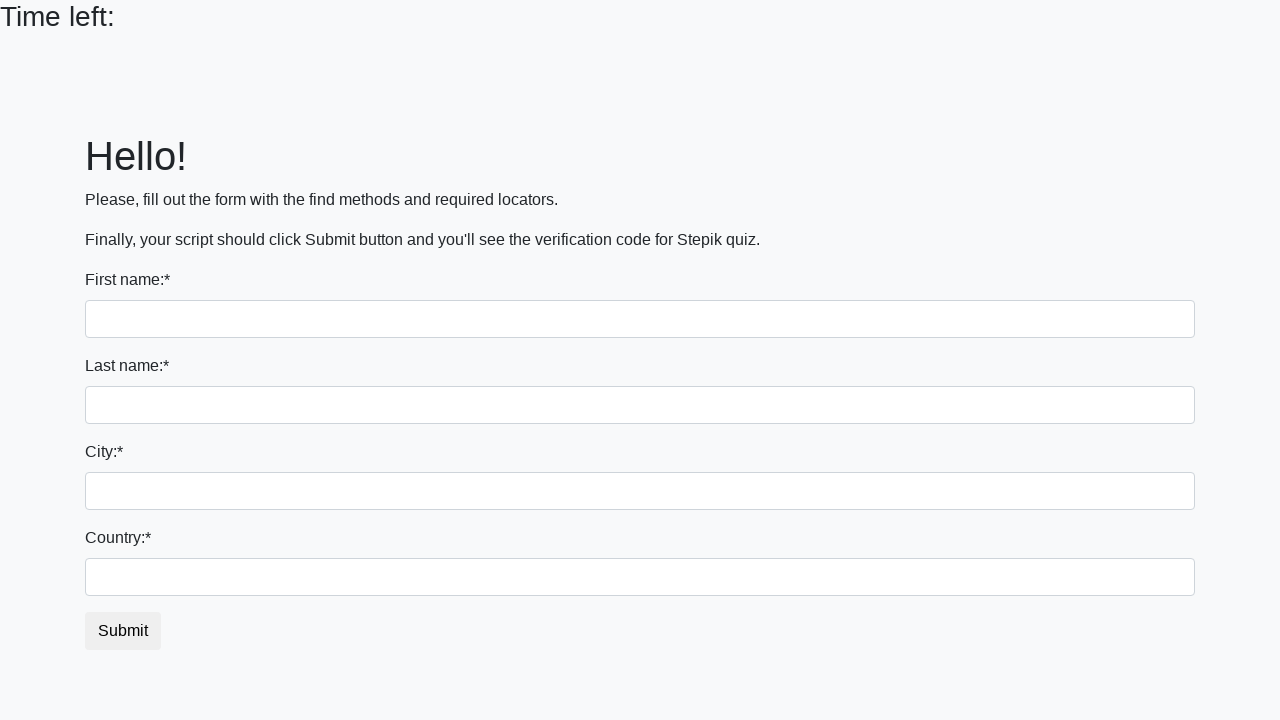

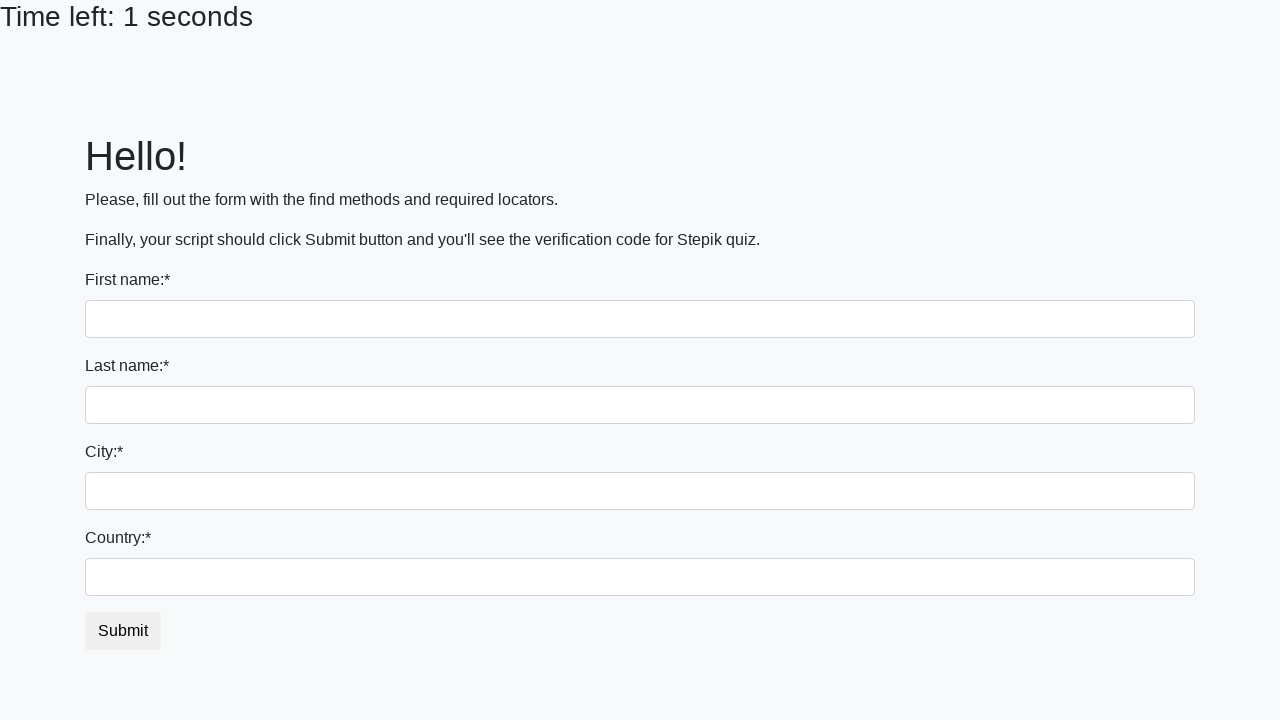